Tests adding todo items to the list by filling the input and pressing Enter, verifying items appear in the list

Starting URL: https://demo.playwright.dev/todomvc

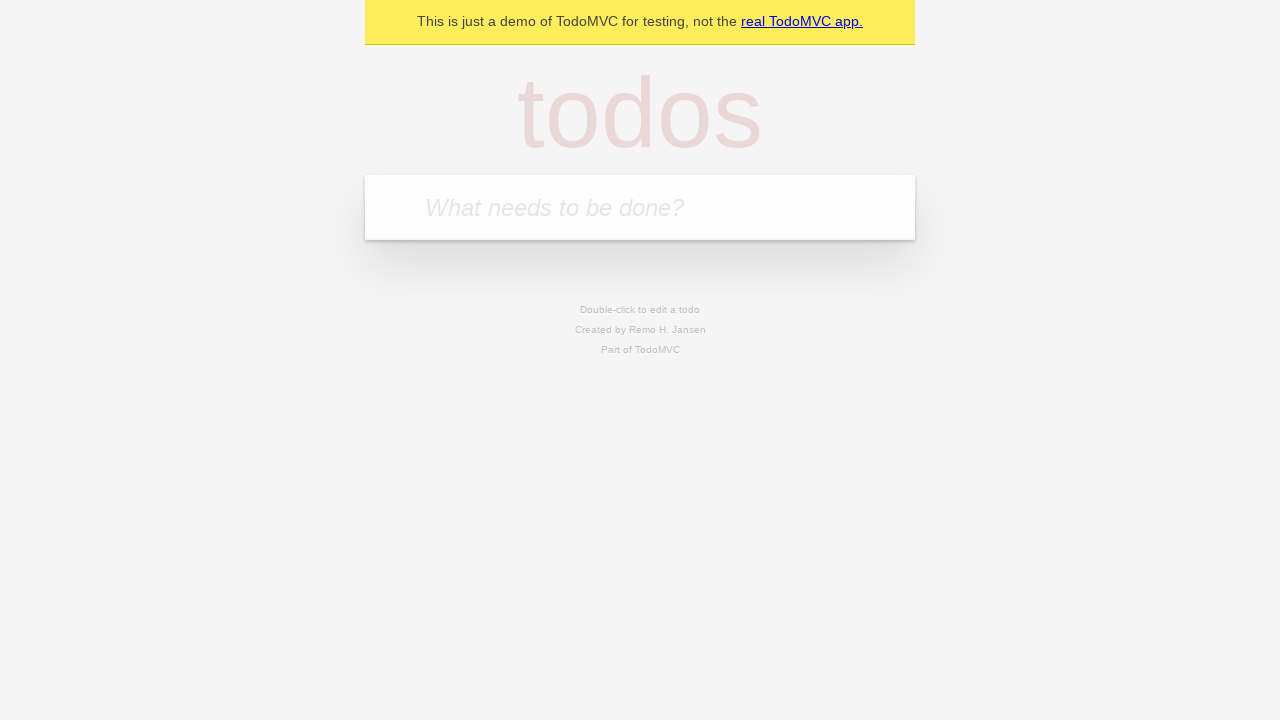

Filled todo input with 'buy some cheese' on .new-todo
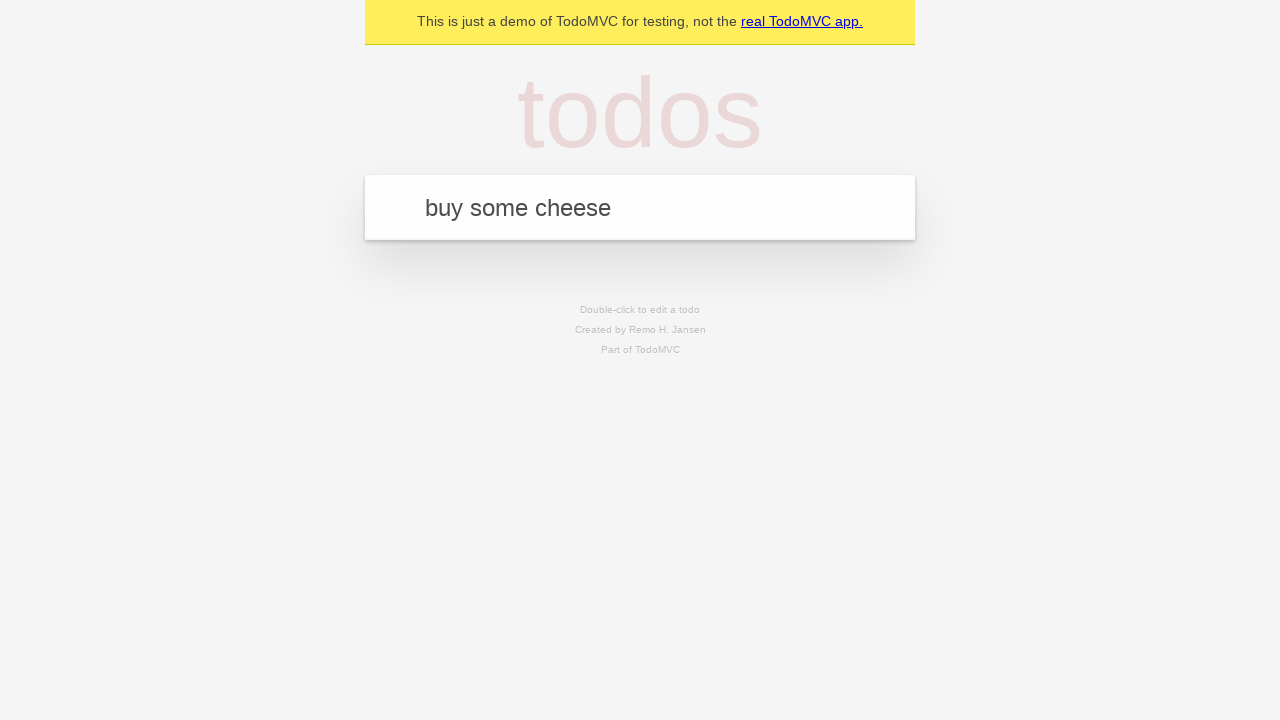

Pressed Enter to add first todo item on .new-todo
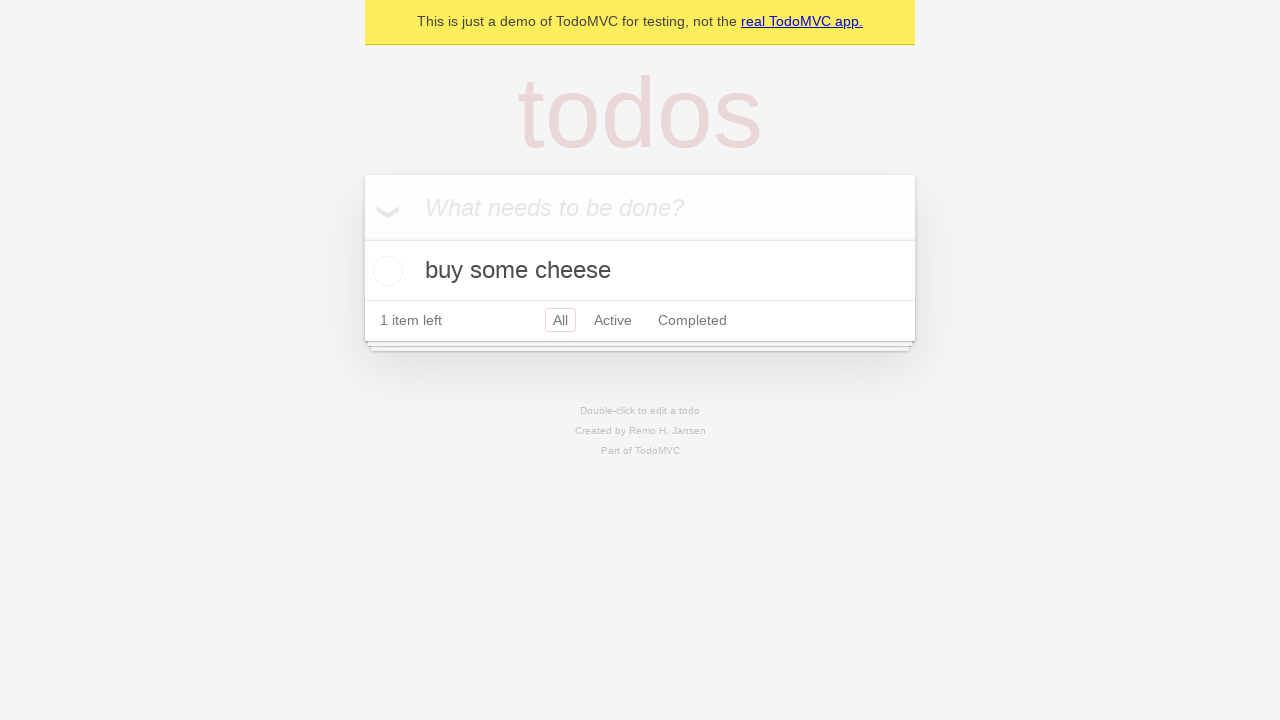

First todo item appeared in the list
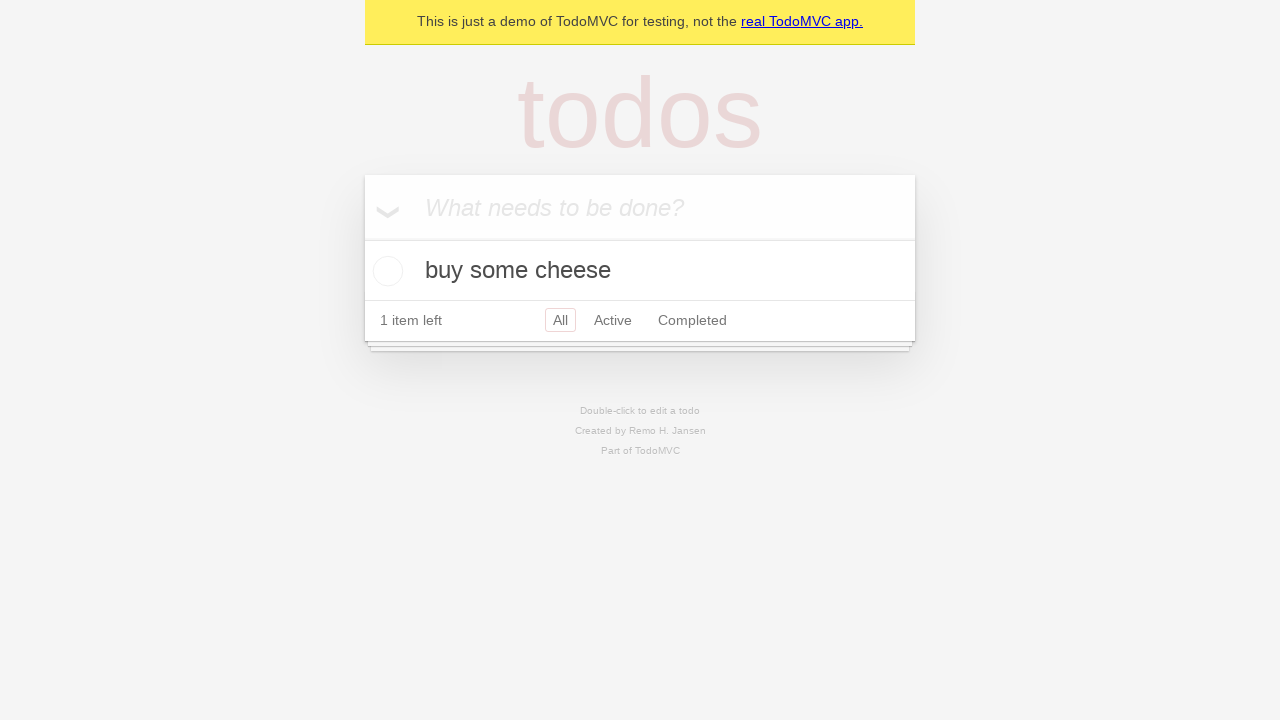

Filled todo input with 'feed the cat' on .new-todo
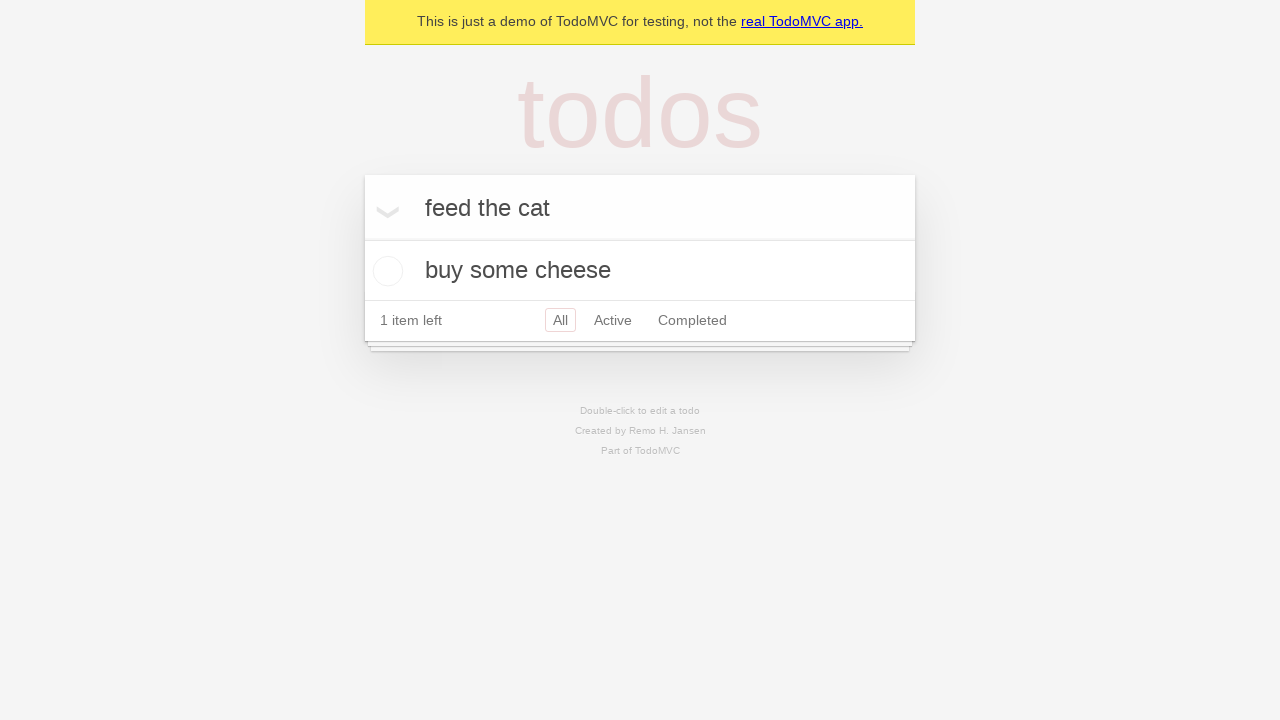

Pressed Enter to add second todo item on .new-todo
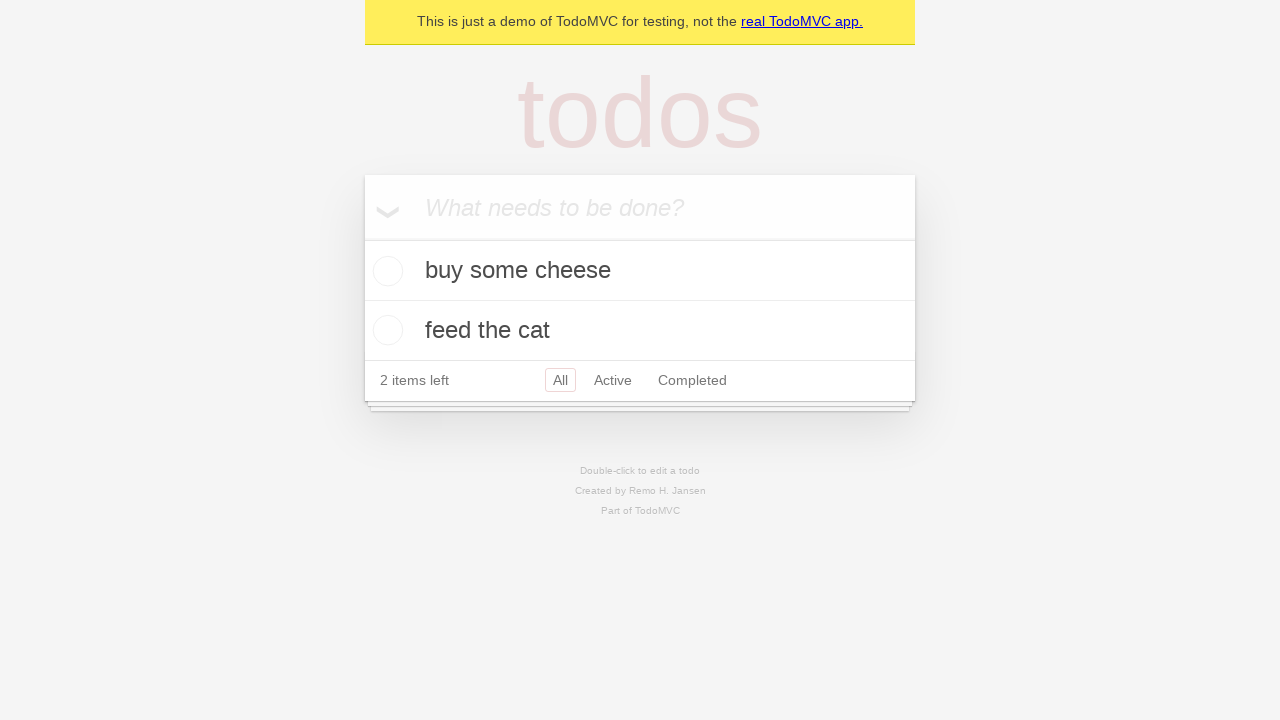

Second todo item appeared in the list
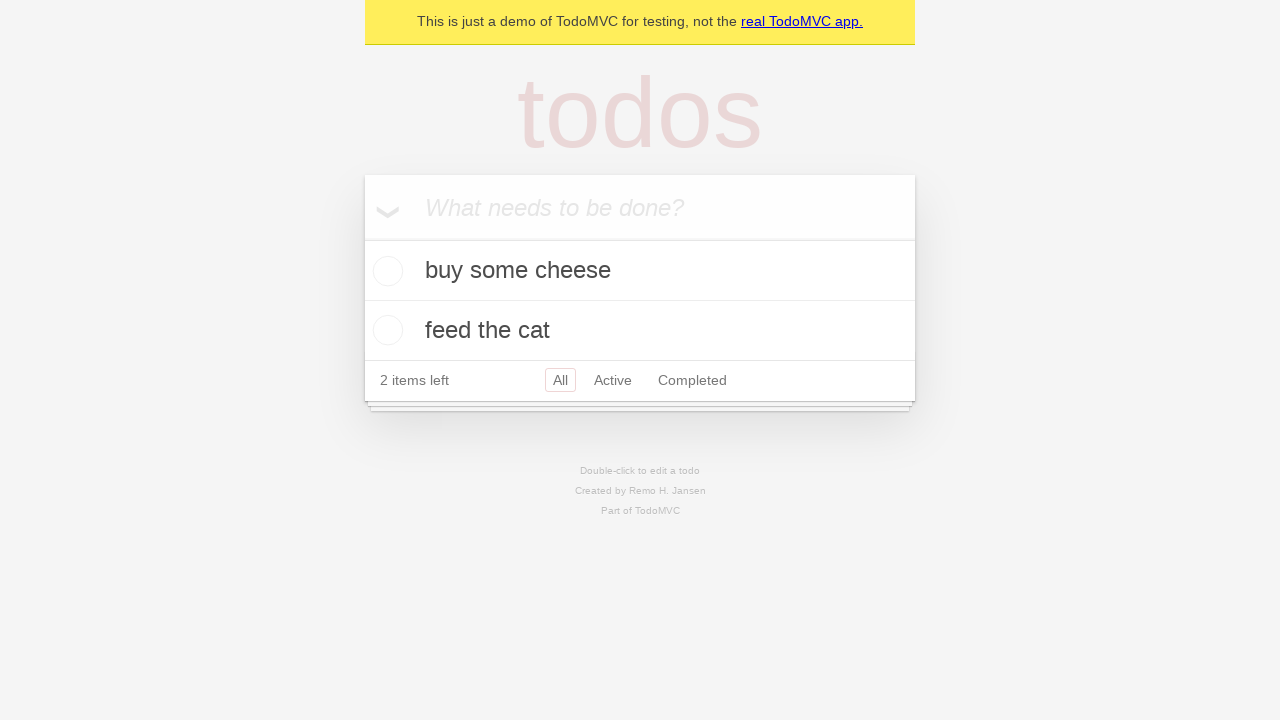

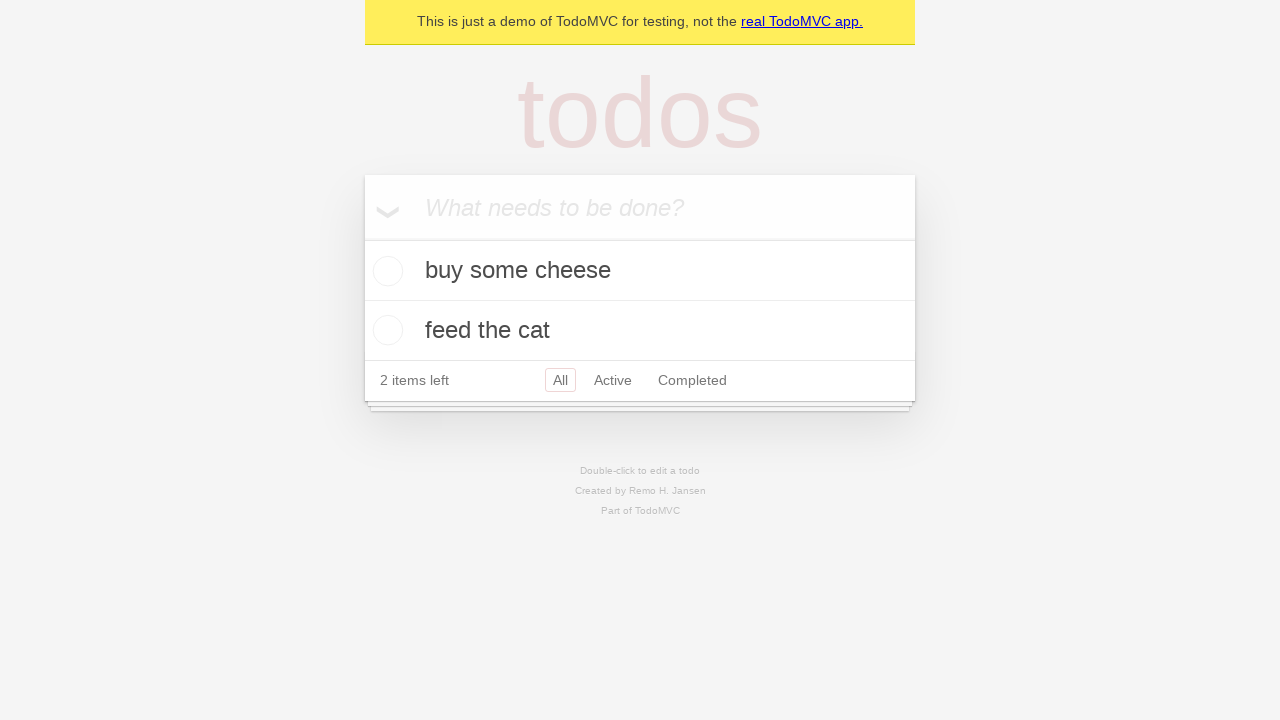